Tests alert handling functionality by clicking an alert button and accepting the JavaScript alert dialog

Starting URL: https://formy-project.herokuapp.com/switch-window

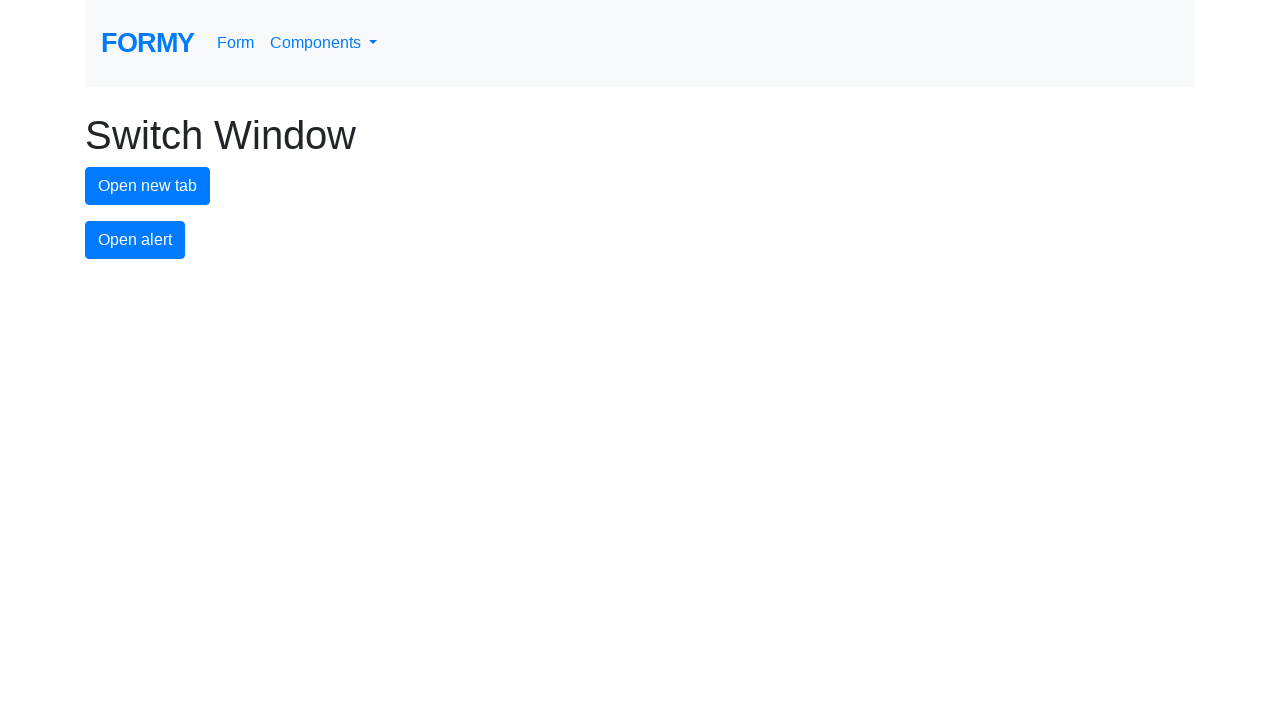

Clicked alert button to trigger JavaScript alert dialog at (135, 240) on #alert-button
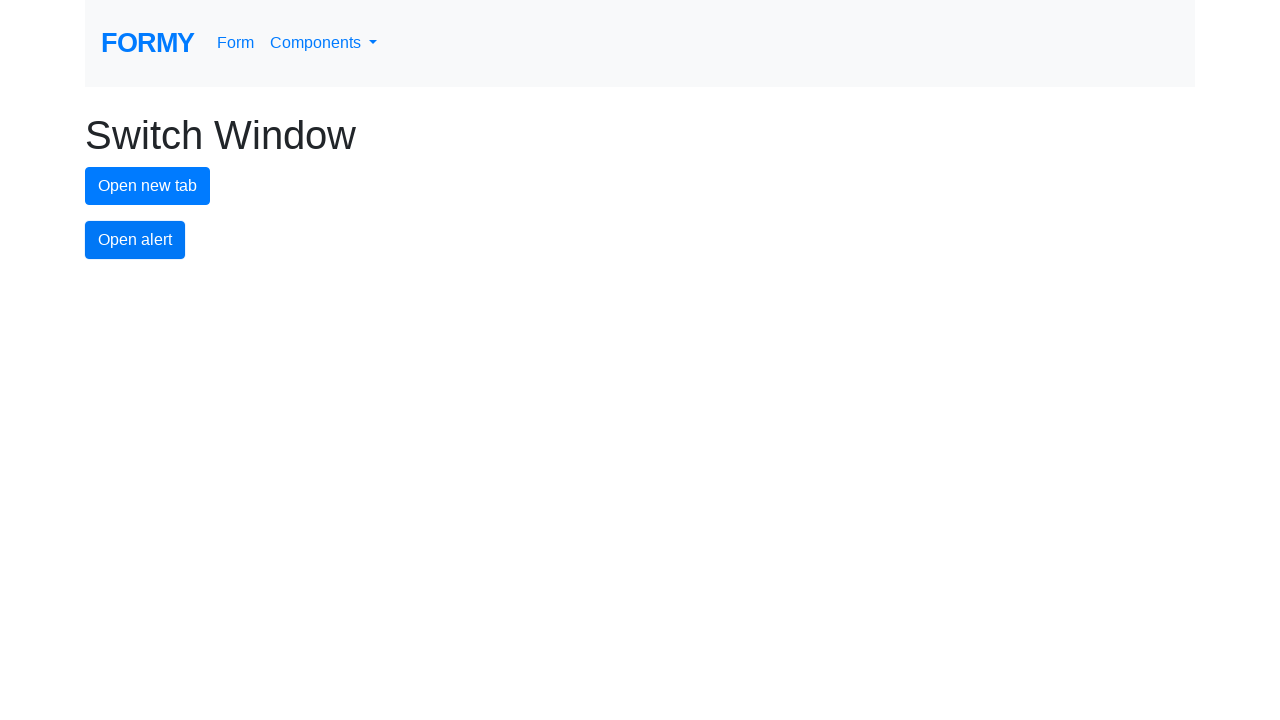

Set up dialog handler to accept JavaScript alert
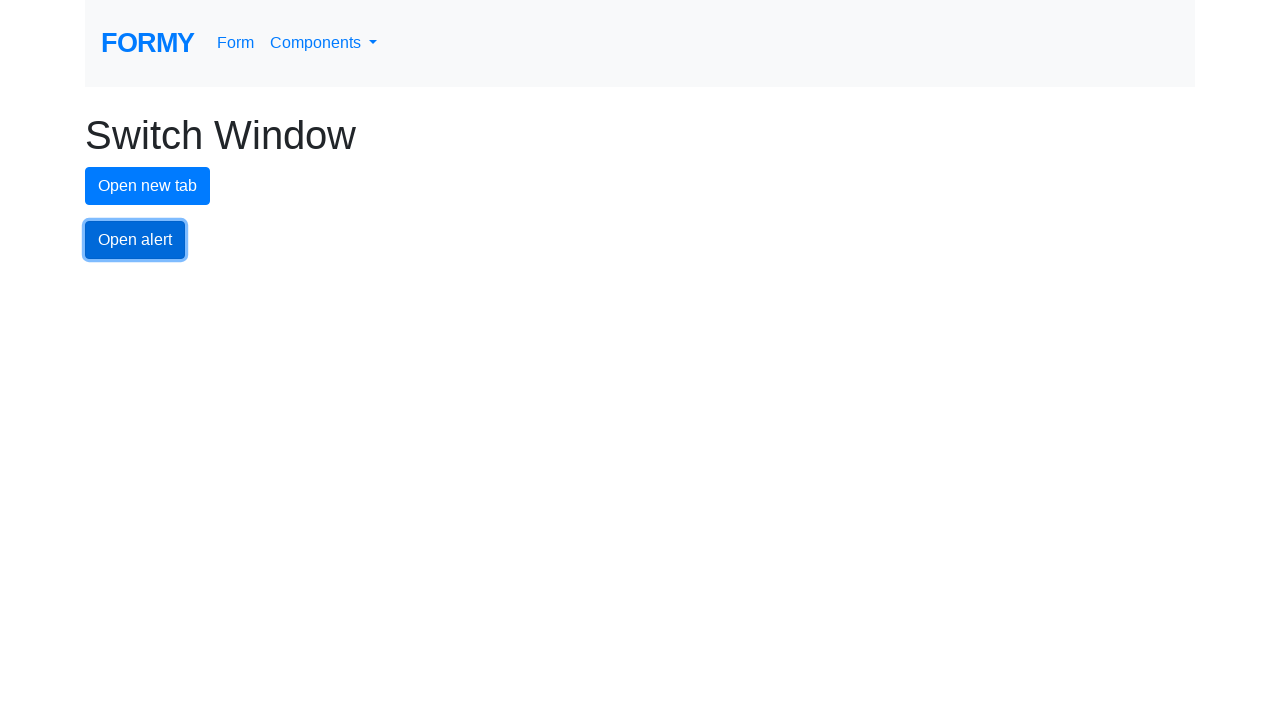

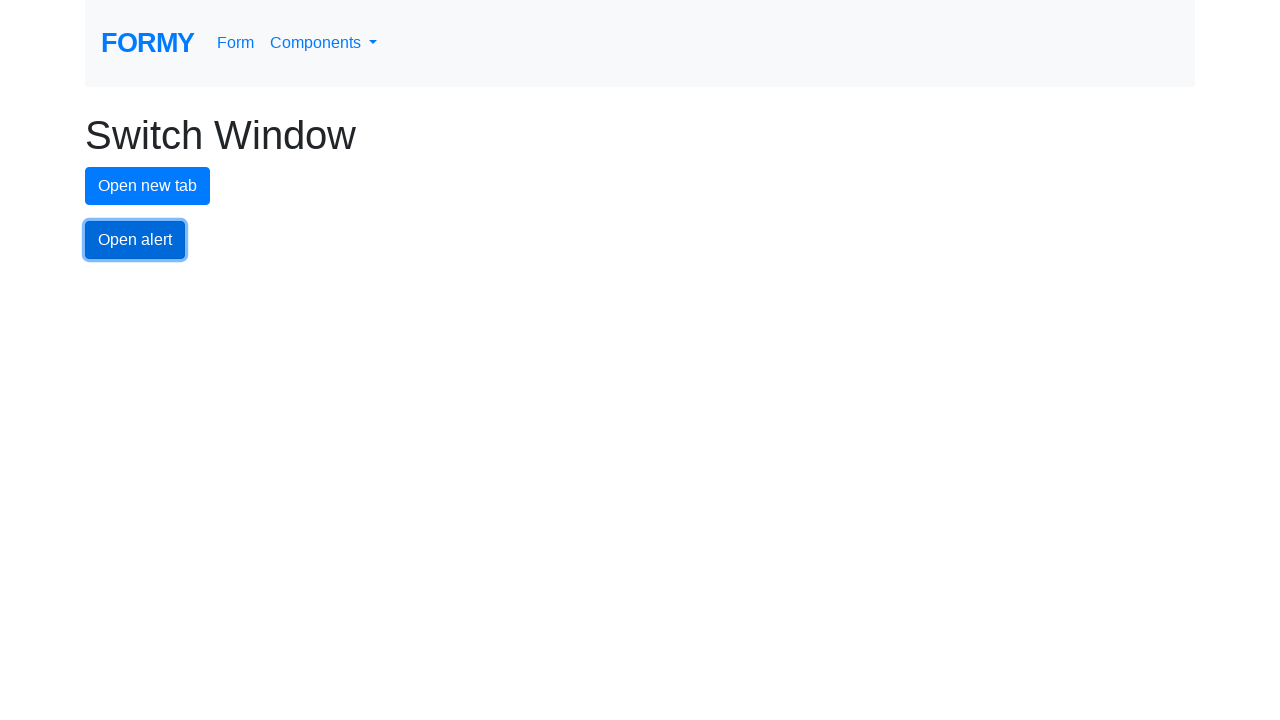